Navigates to the LambdaTest Selenium Playground and clicks on the "Ajax Form Submit" link to navigate to that demo page.

Starting URL: https://www.lambdatest.com/selenium-playground/

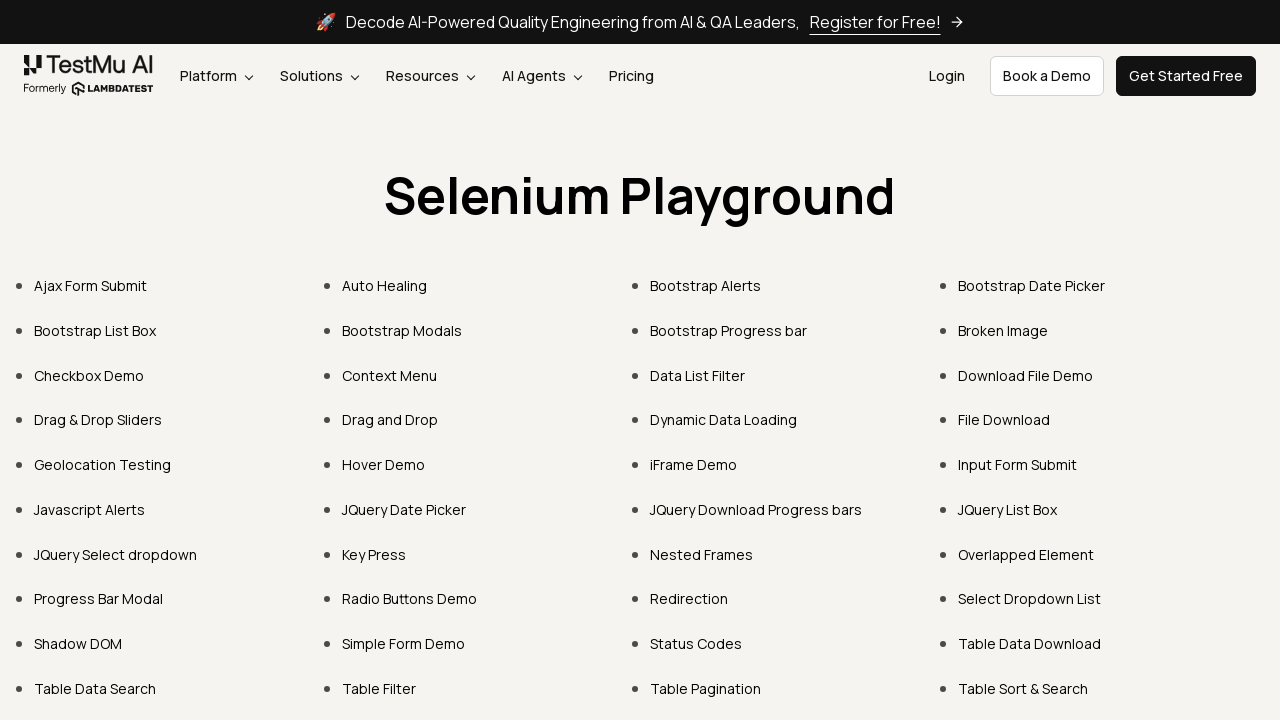

Navigated to LambdaTest Selenium Playground
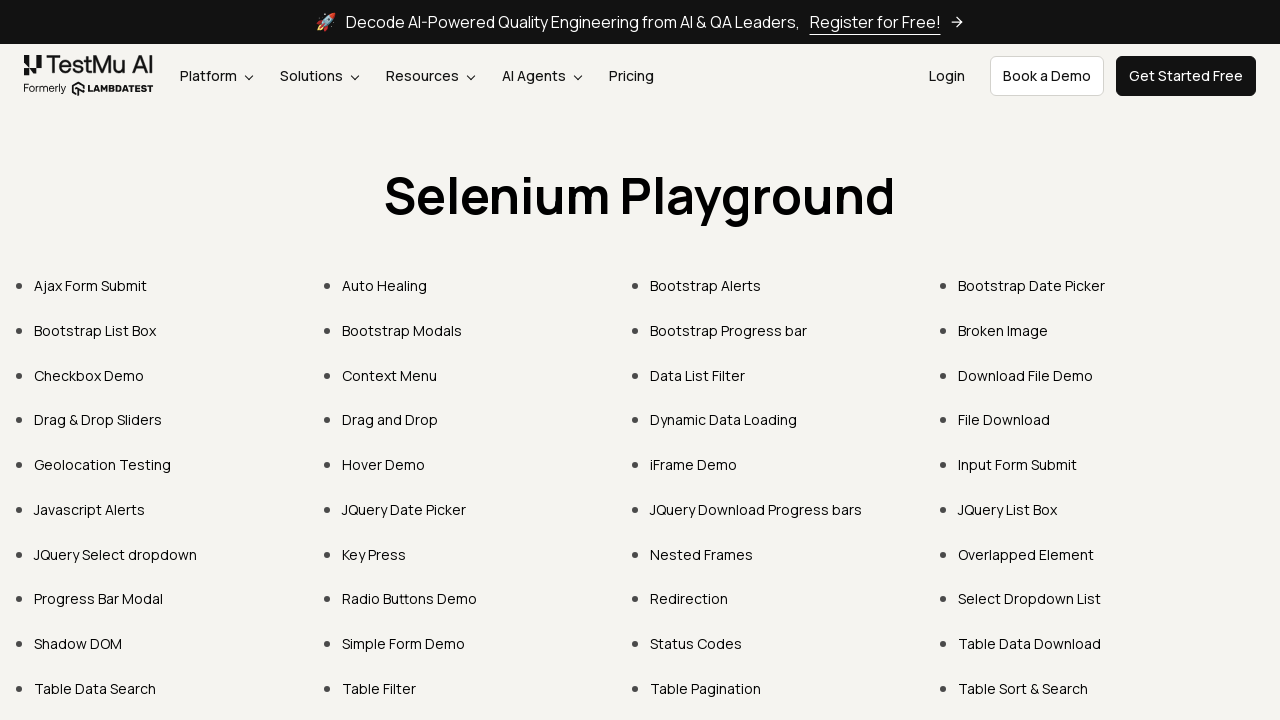

Clicked on 'Ajax Form Submit' link at (90, 286) on a:text('Ajax Form Submit')
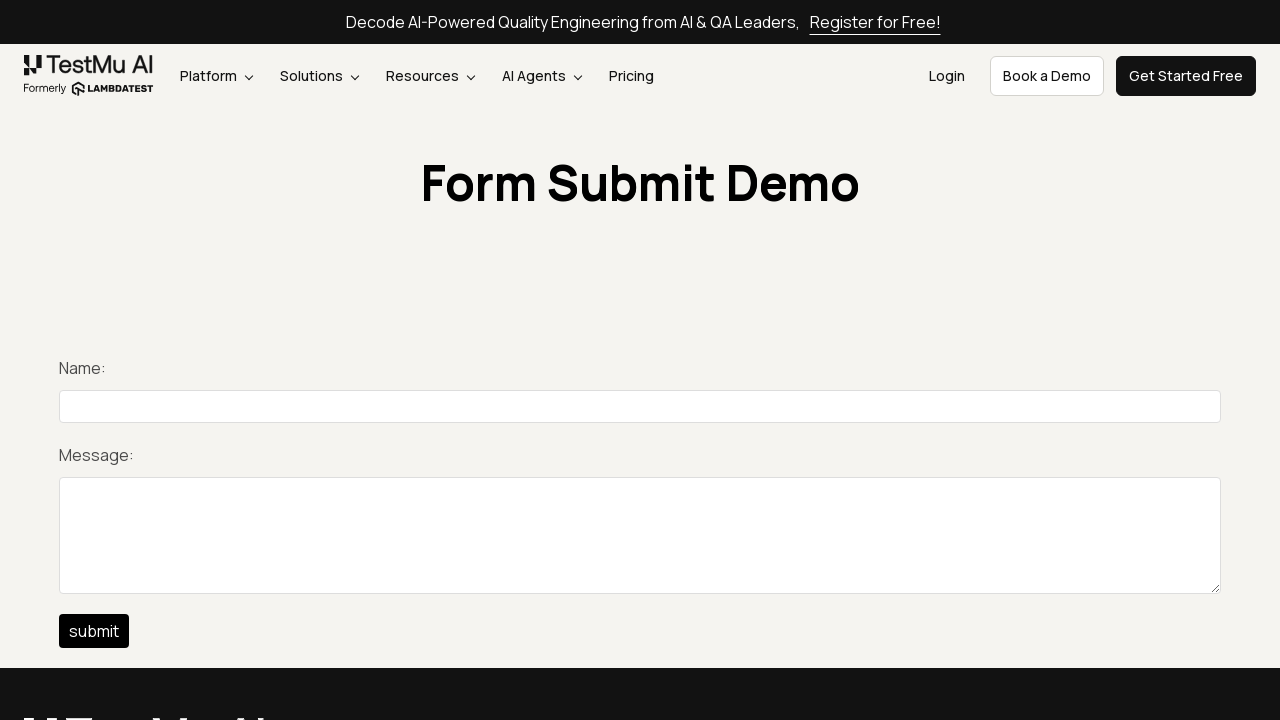

Ajax Form page loaded with network idle
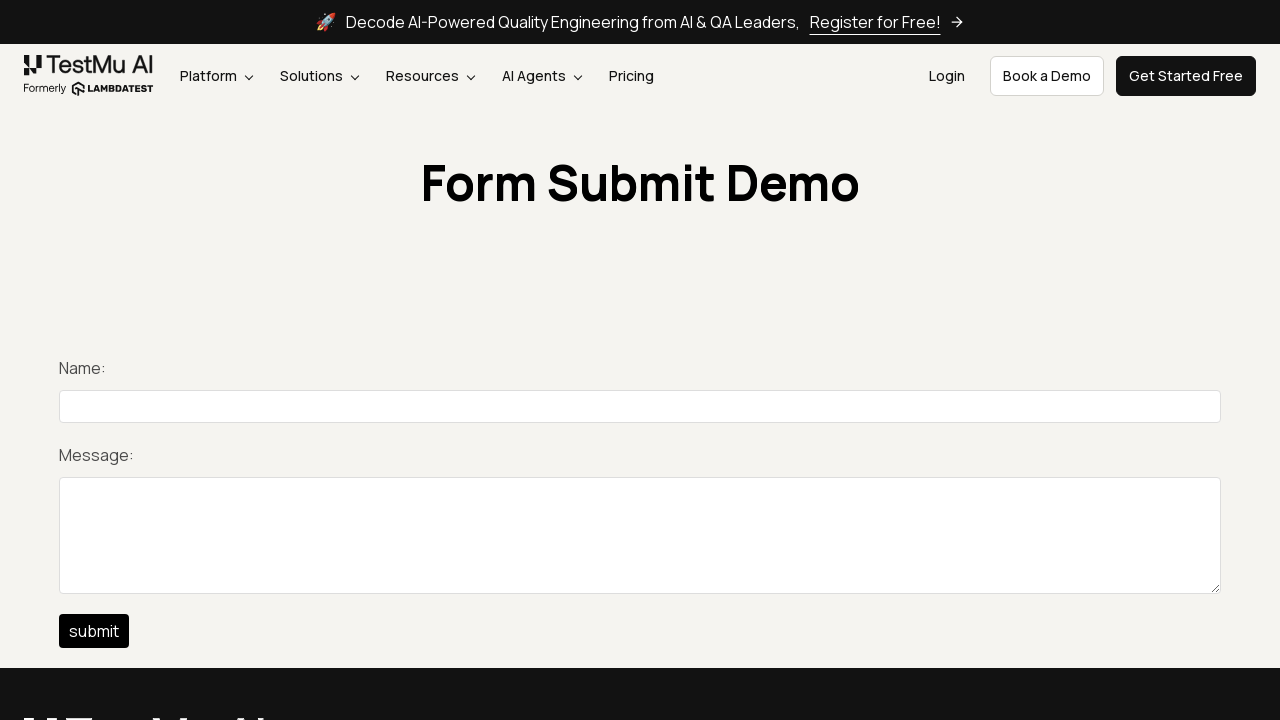

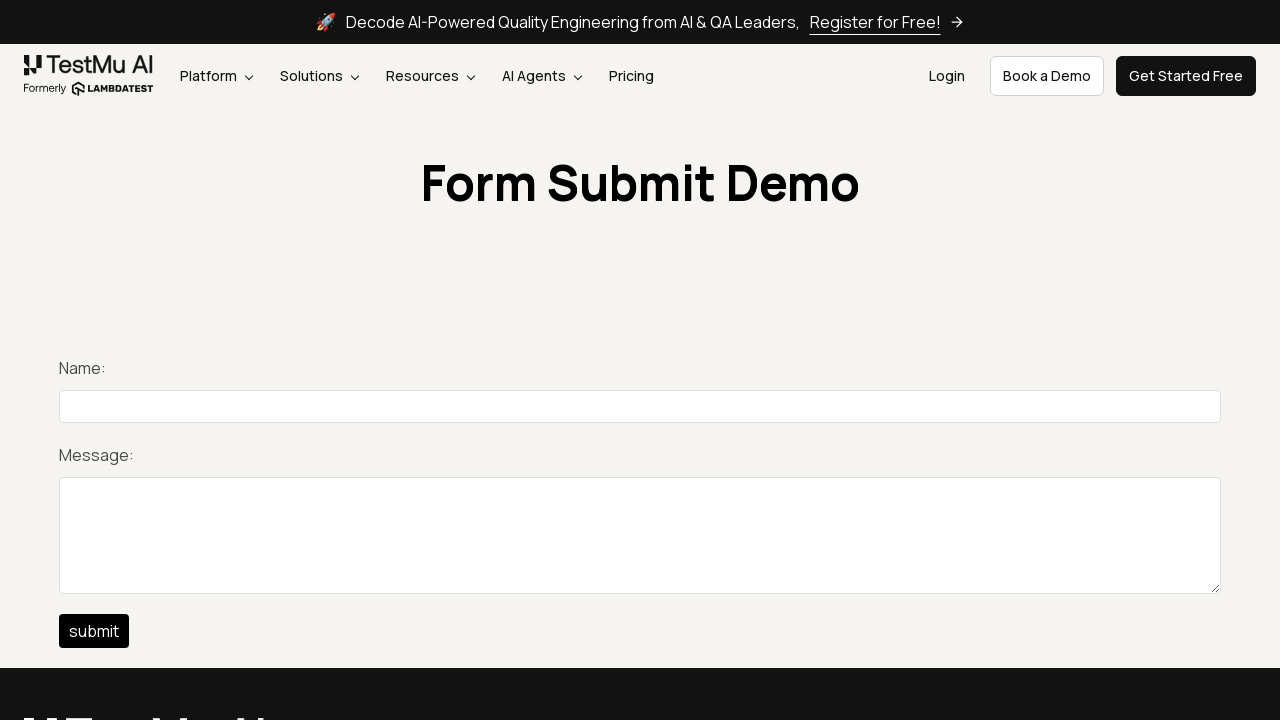